Navigates to the Time and Date world clock page and verifies that the world clock table is displayed with city information in the first row.

Starting URL: https://www.timeanddate.com/worldclock/

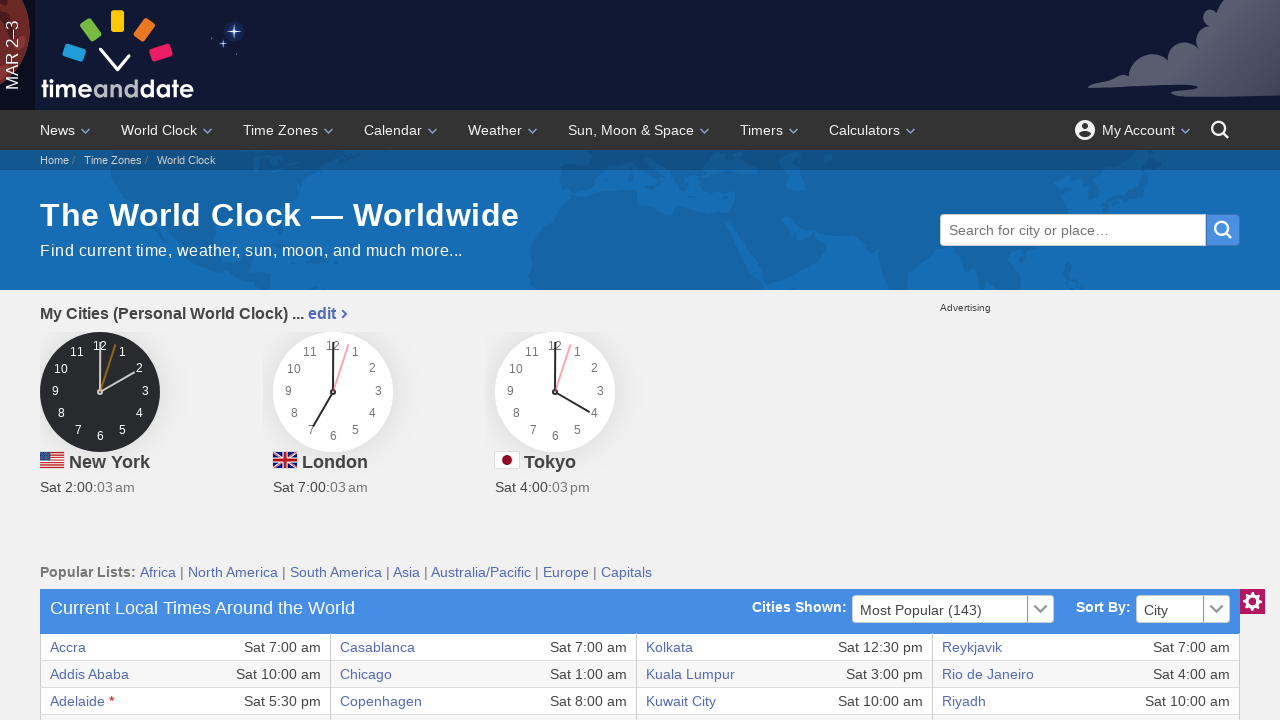

Navigated to Time and Date world clock page
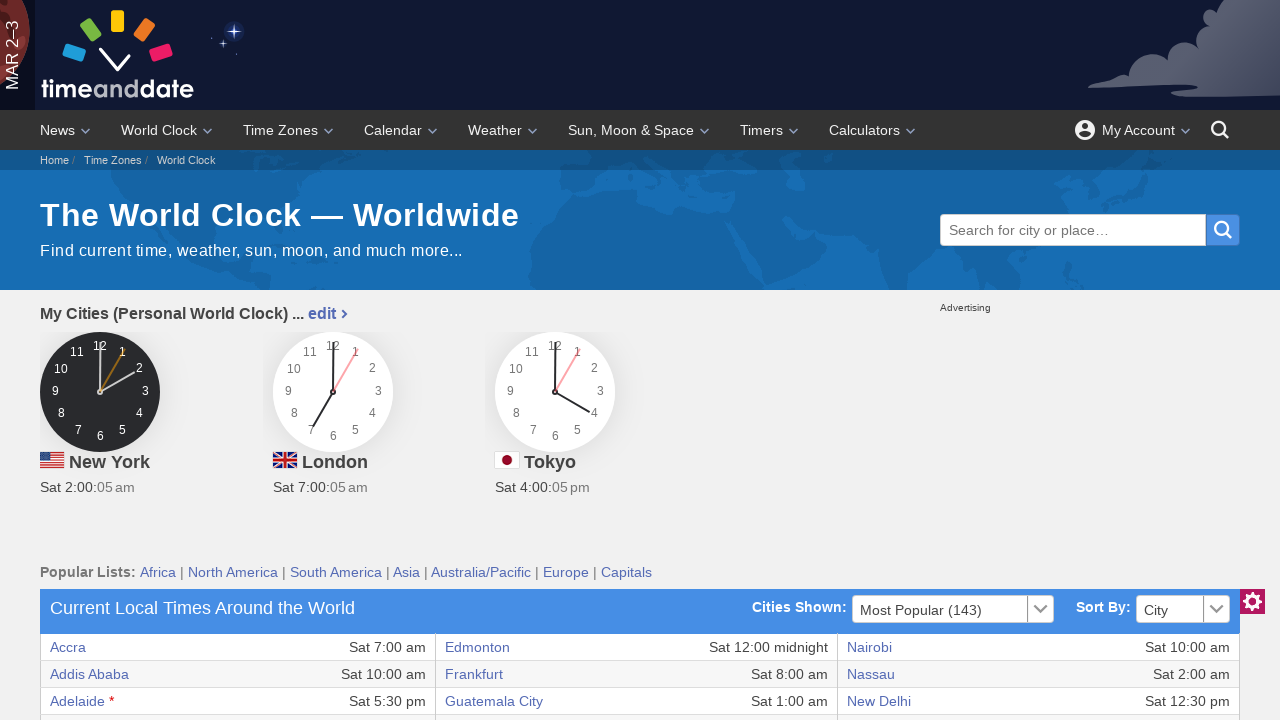

World clock table first city cell loaded
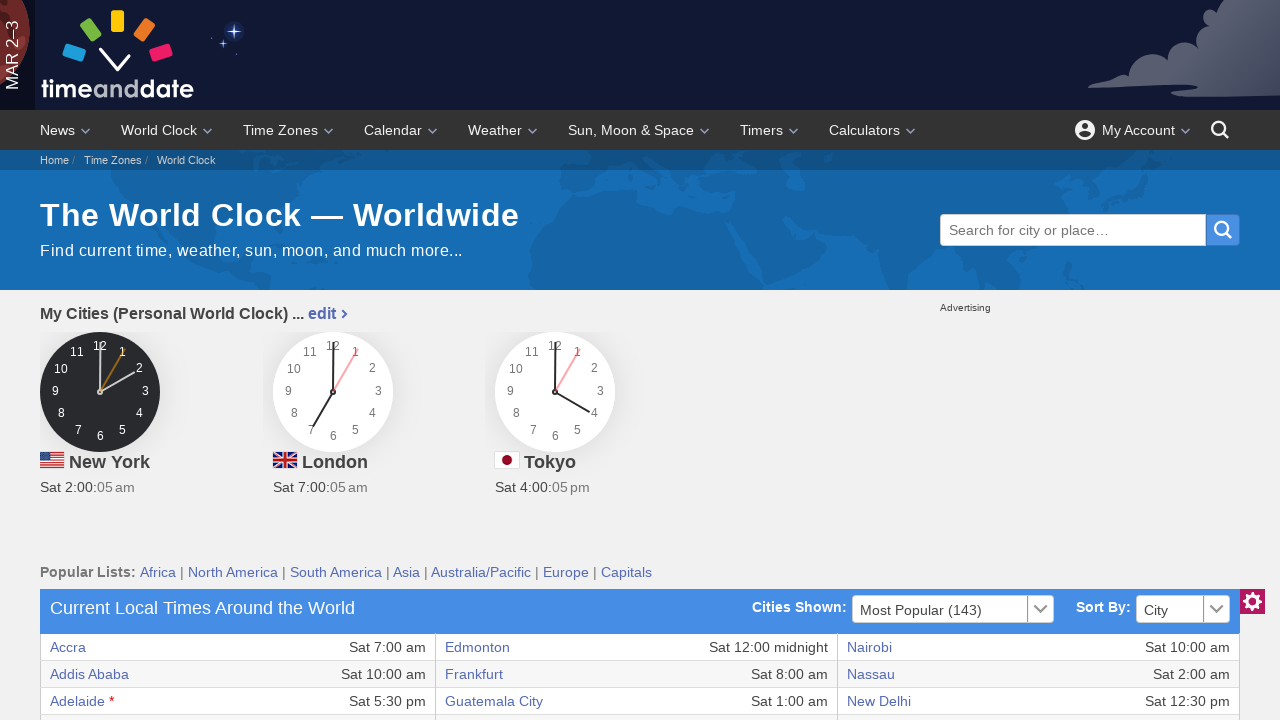

World clock table is visible with city information in first row
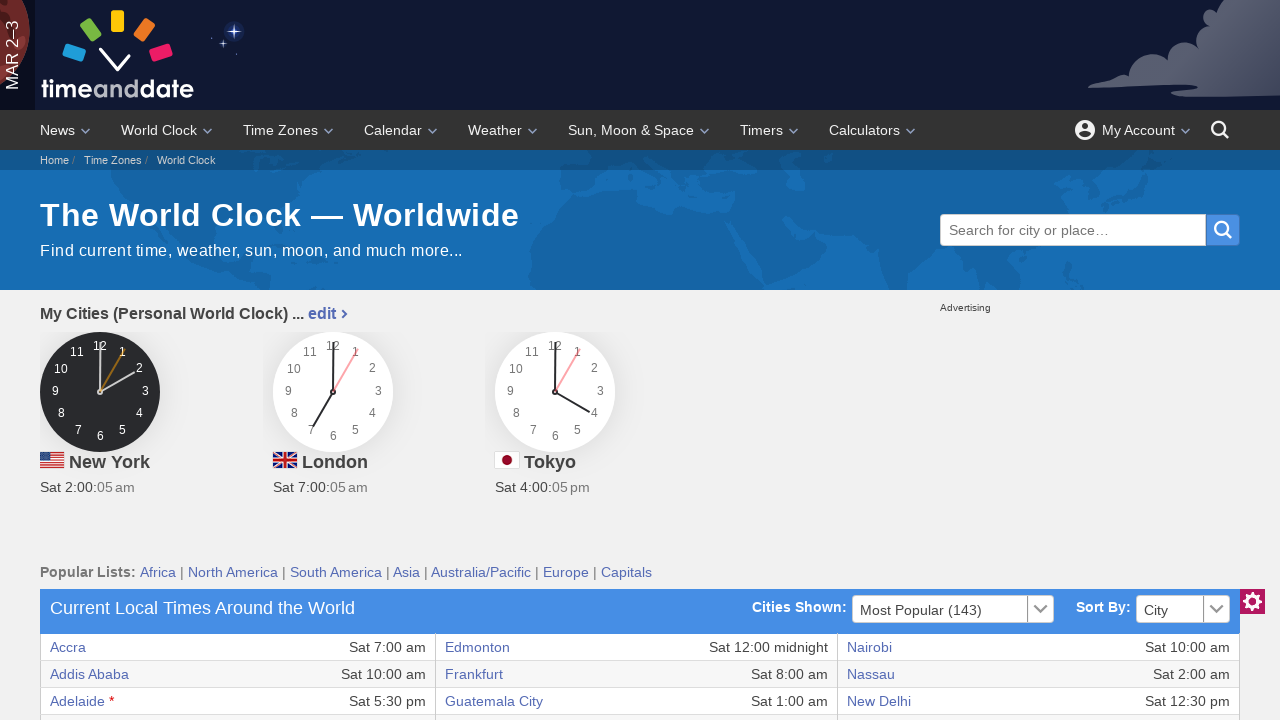

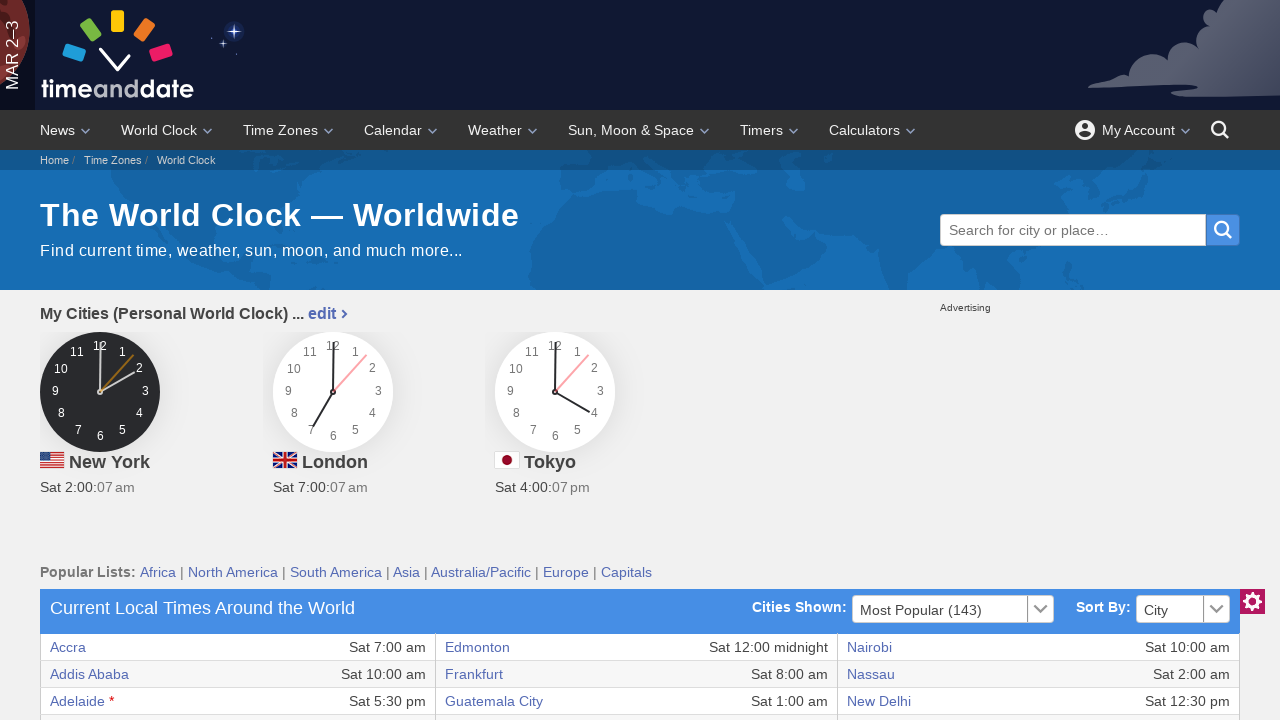